Tests window handling functionality by clicking a button that opens new tabs with delay and iterating through the opened windows

Starting URL: https://leafground.com/window.xhtml

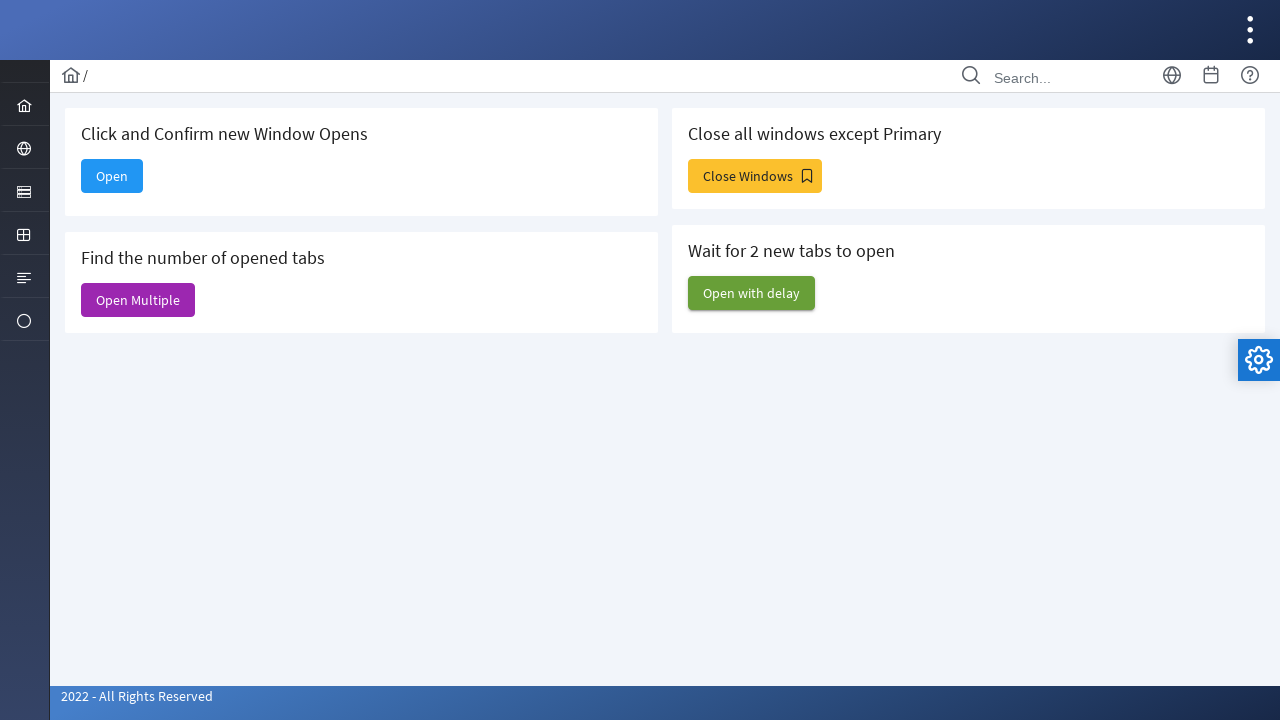

Clicked 'Open with delay' button to trigger new tabs at (752, 293) on xpath=//span[text()='Open with delay']
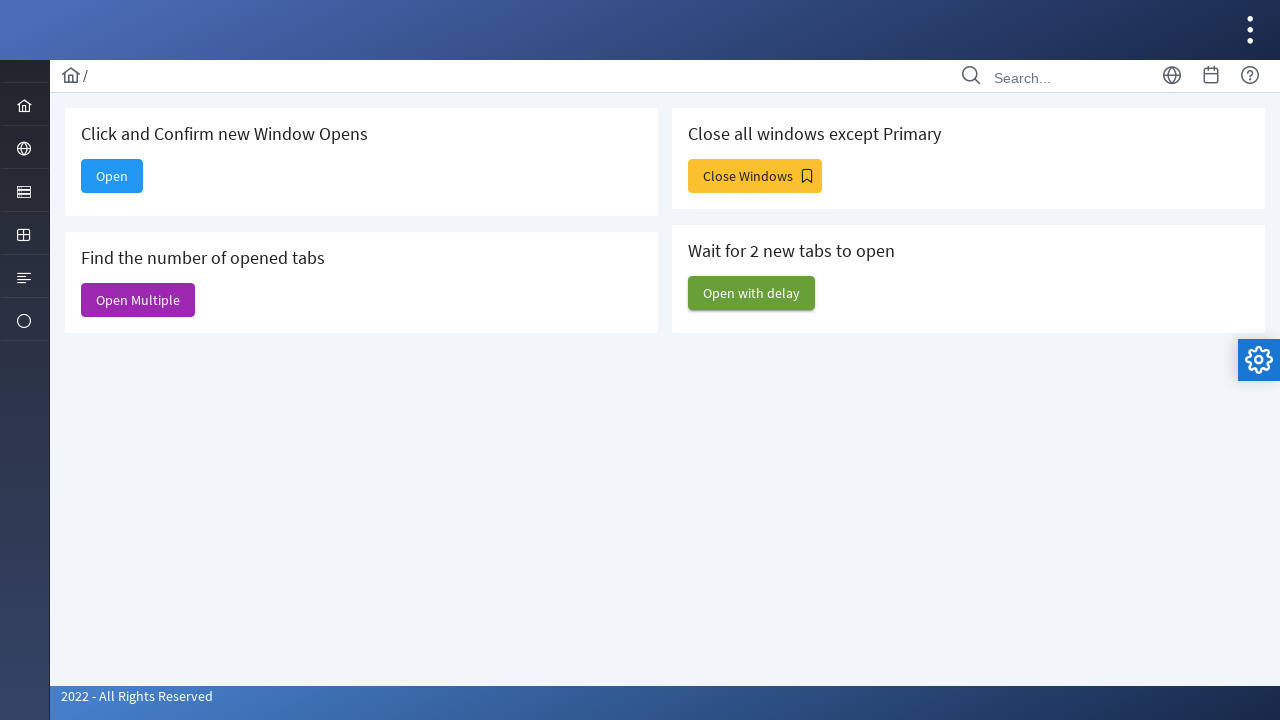

Waited 3 seconds for new tabs to open
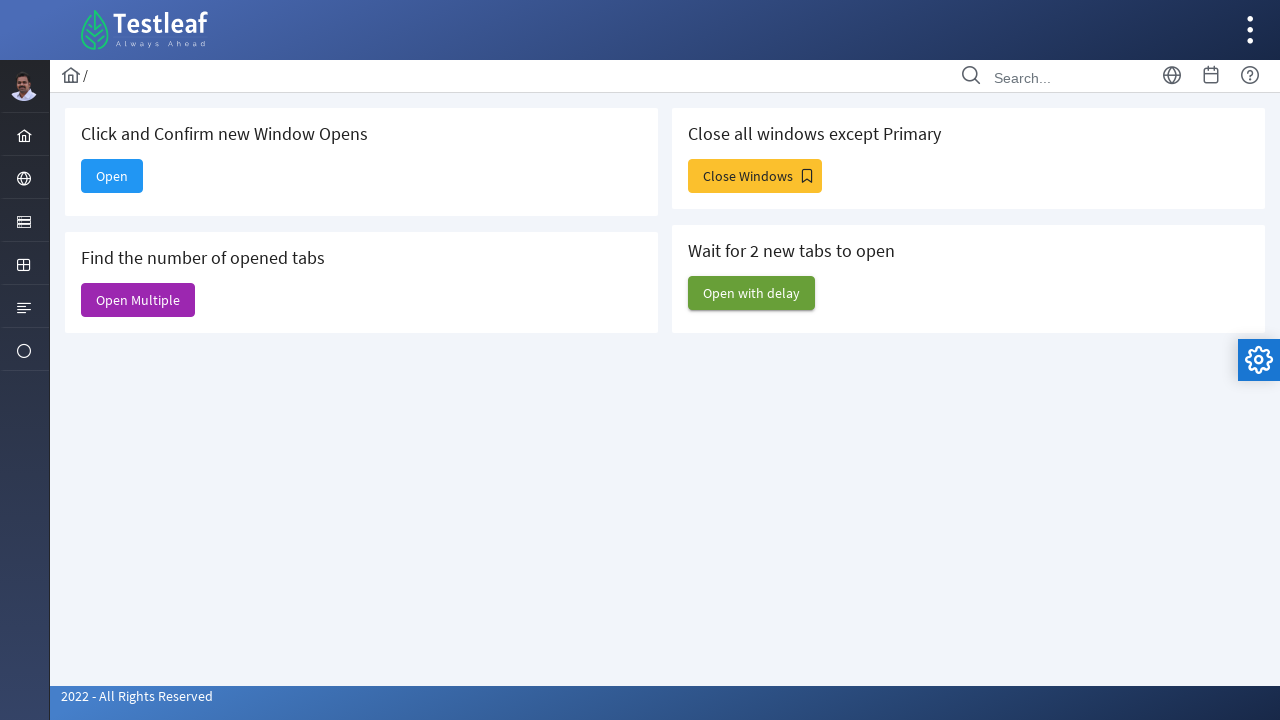

Retrieved all open pages from context
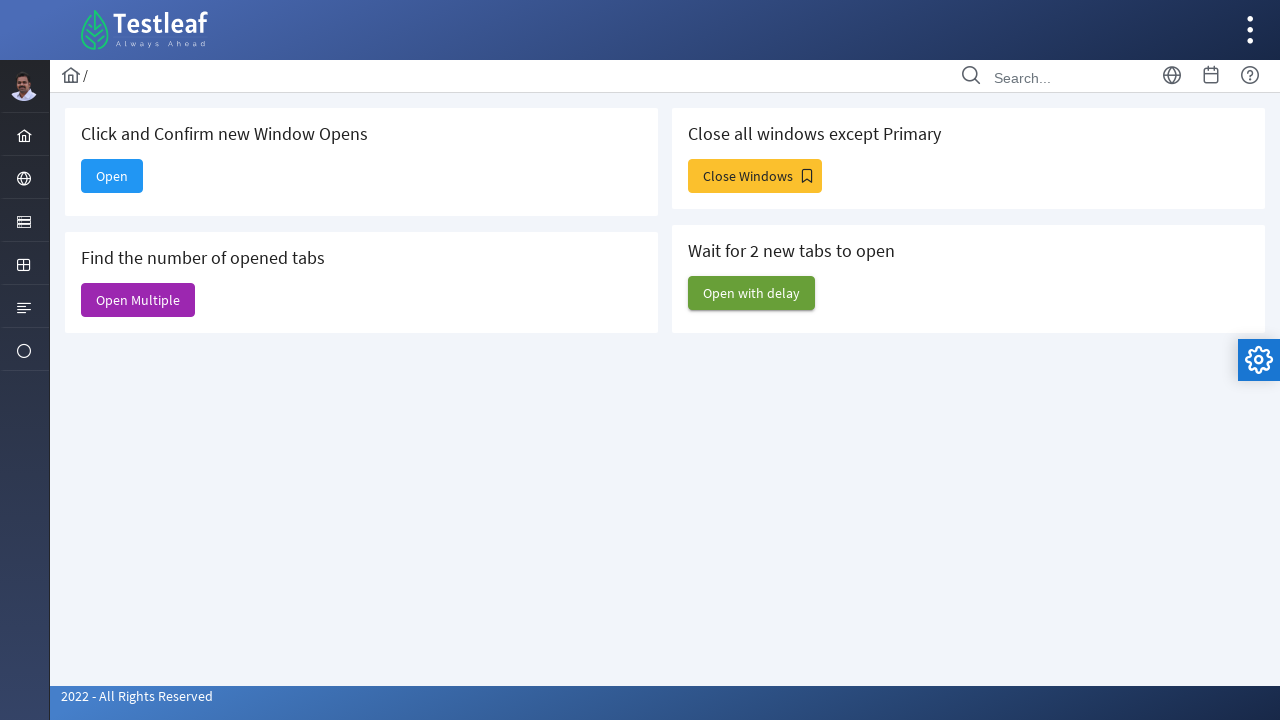

Brought page to front: https://leafground.com/window.xhtml
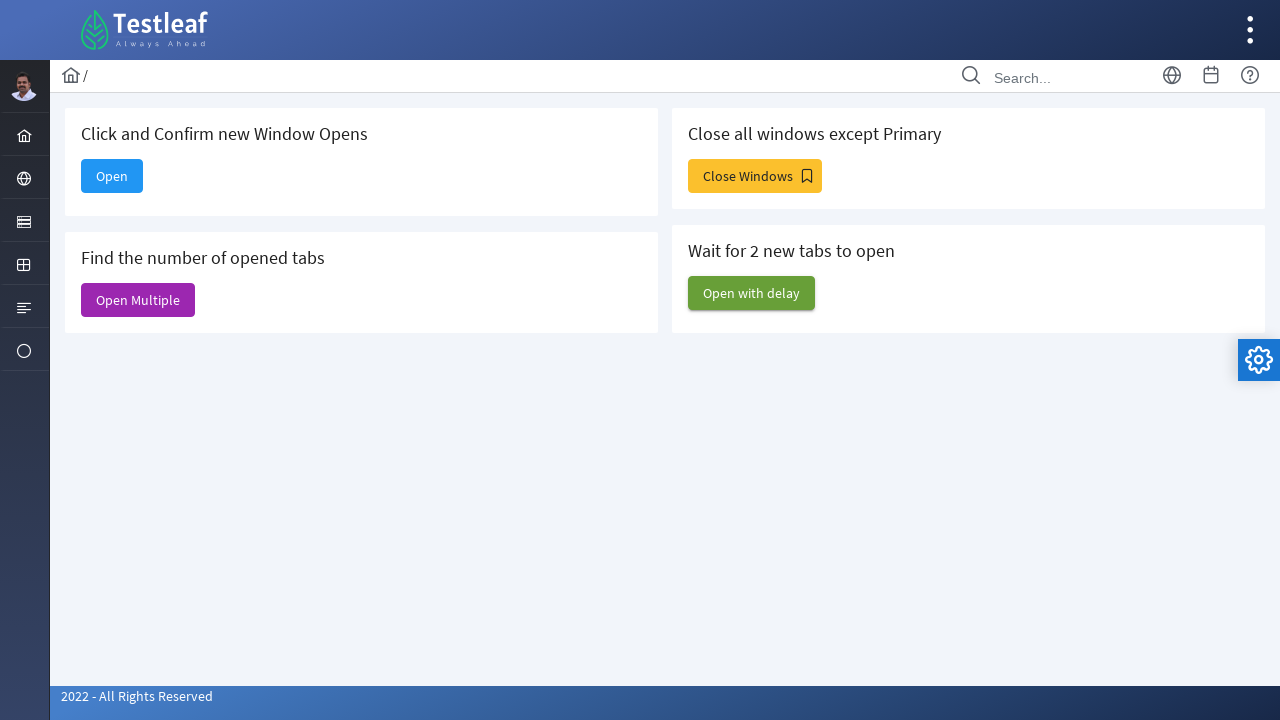

Brought page to front: https://leafground.com/alert.xhtml
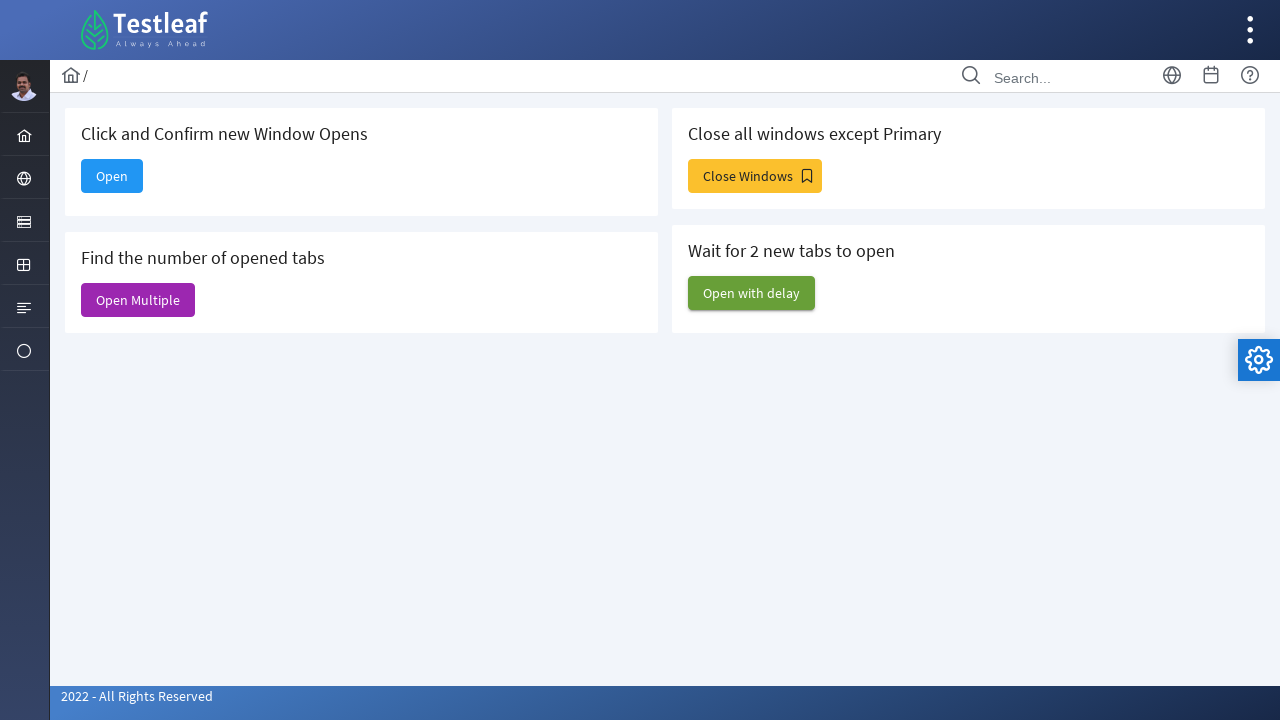

Brought page to front: https://leafground.com/input.xhtml
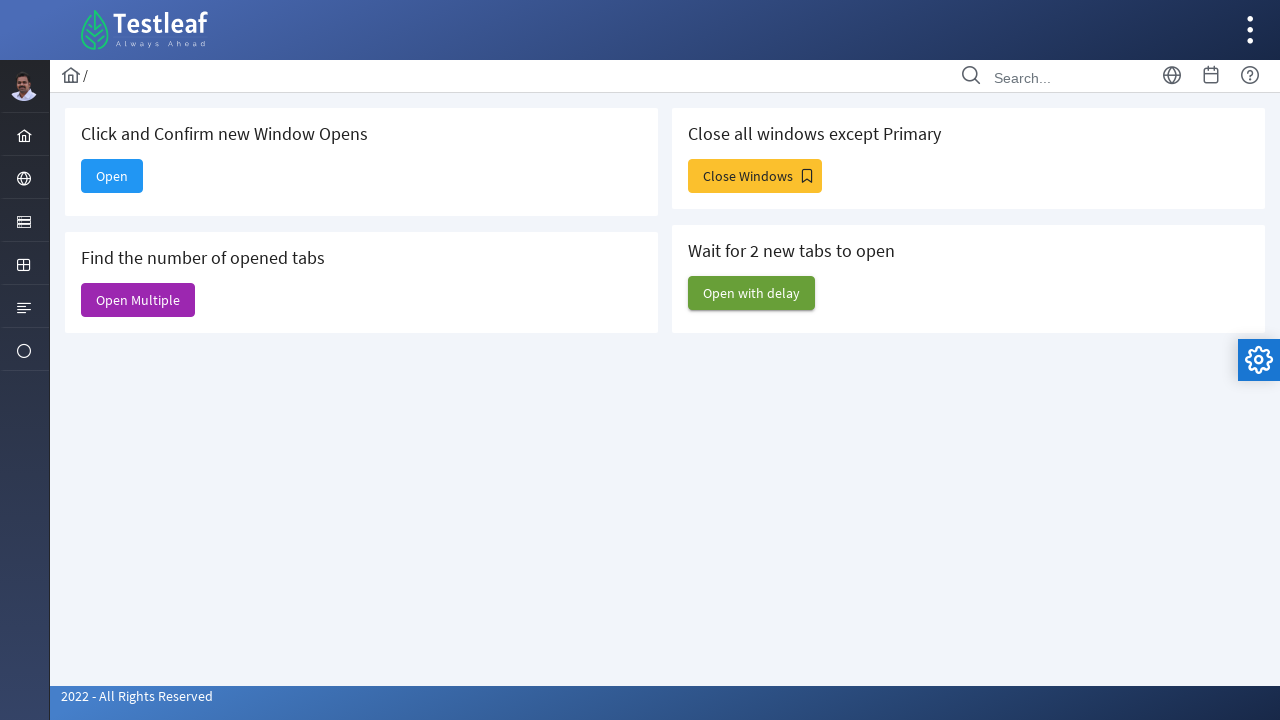

Brought page to front: https://leafground.com/dashboard.xhtml
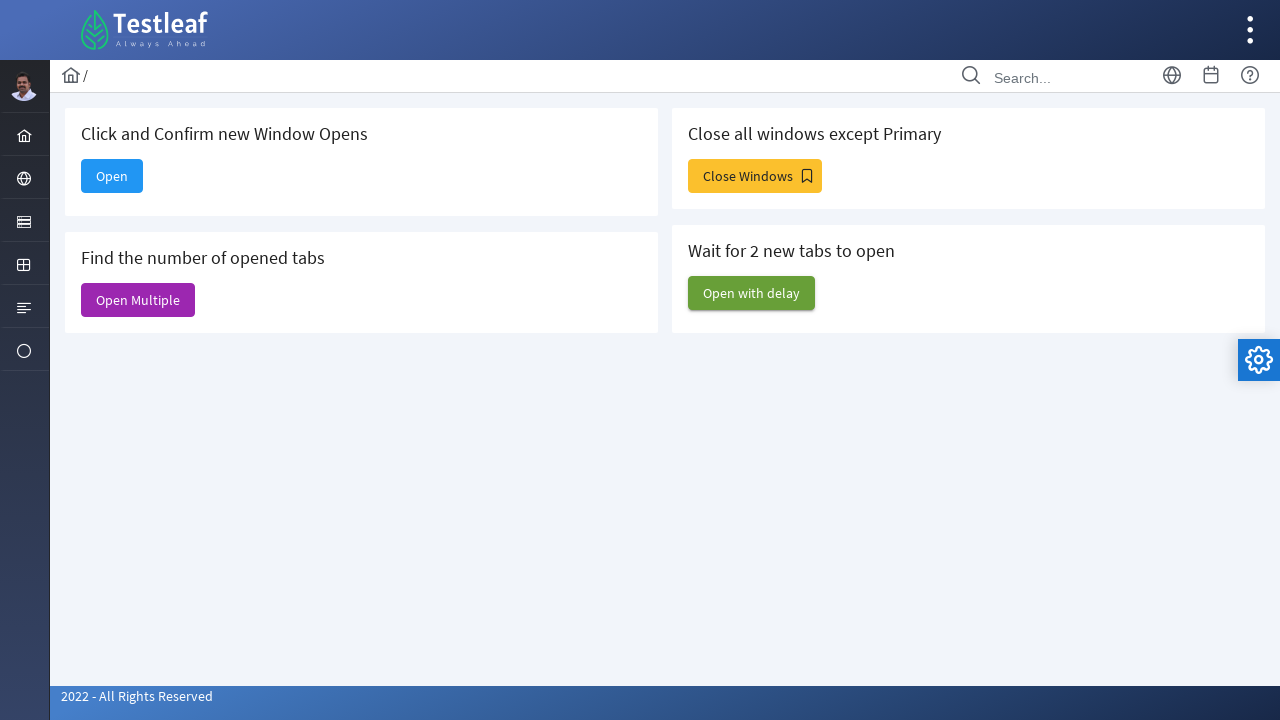

Brought page to front: https://leafground.com/table.xhtml
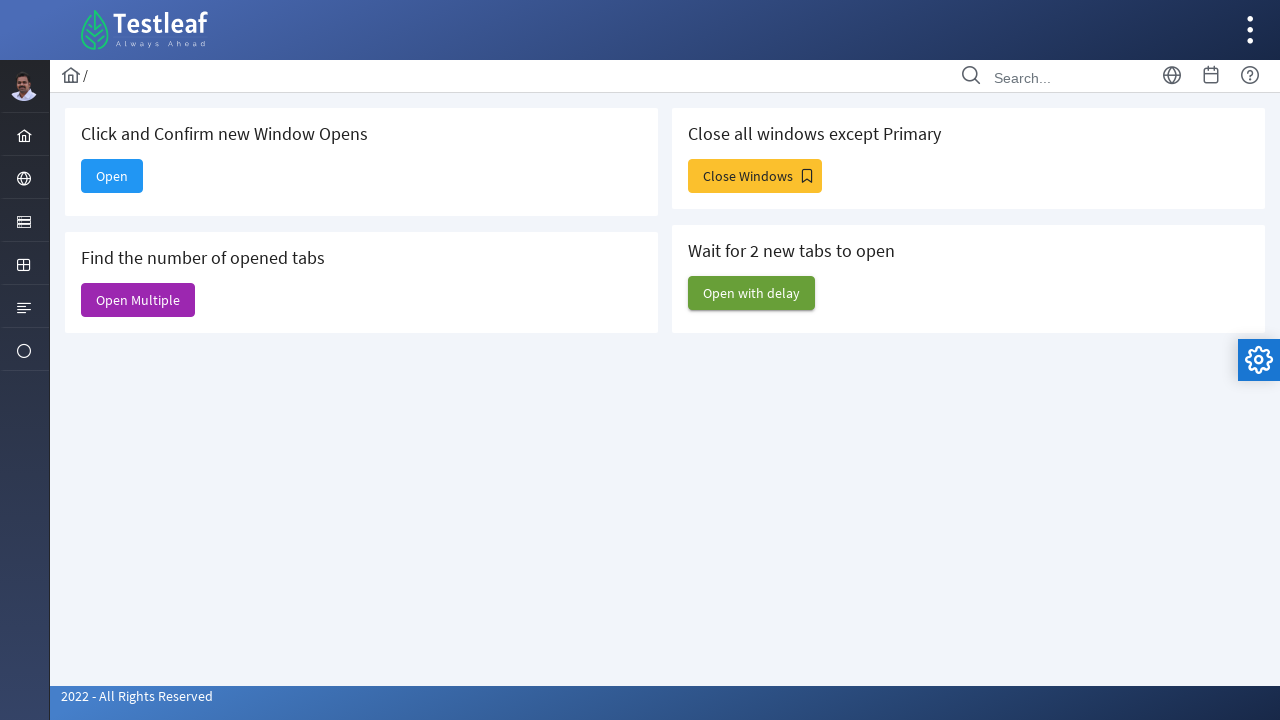

Brought page to front: https://leafground.com/dashboard.xhtml
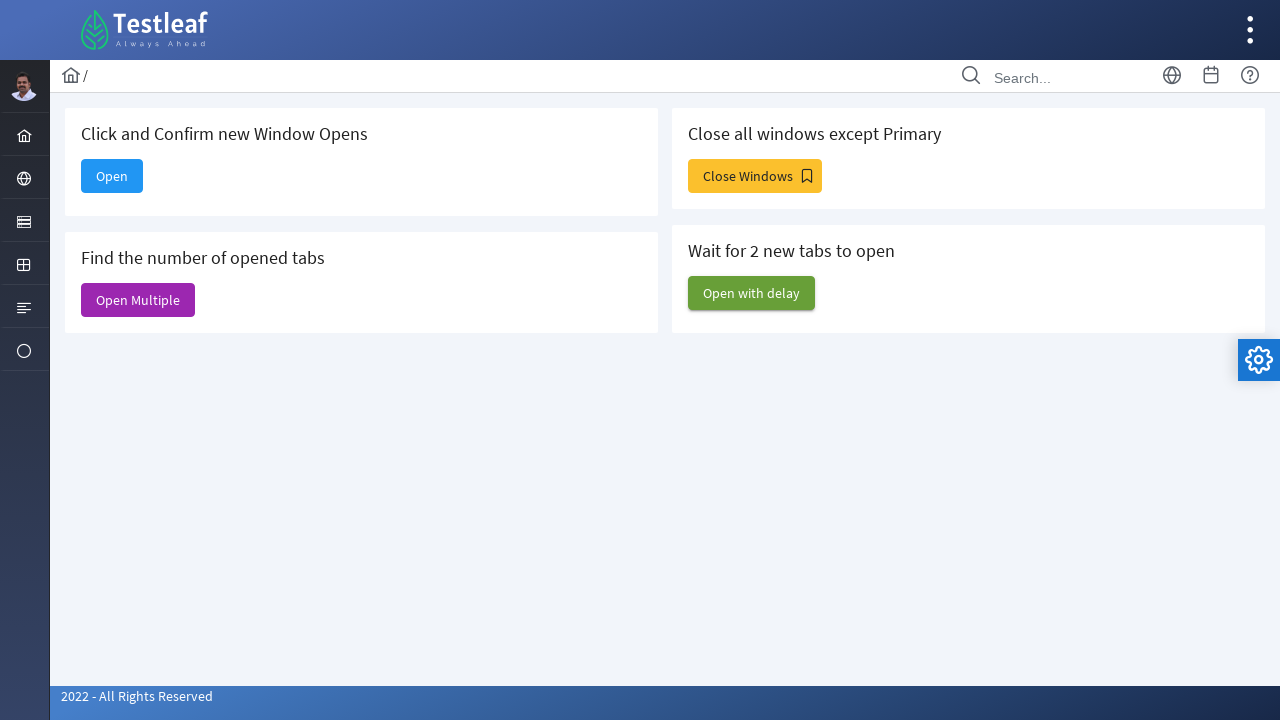

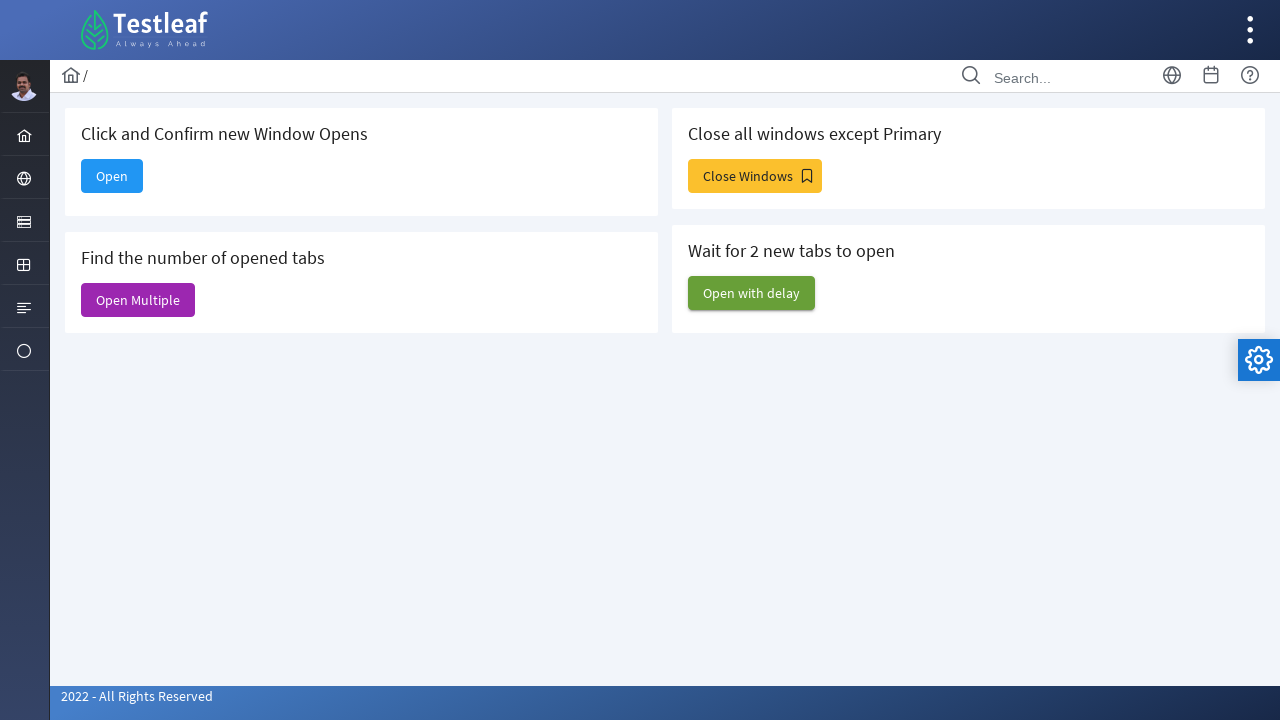